Tests jQuery UI draggable functionality by dragging an element to a new position within an iframe

Starting URL: https://jqueryui.com/draggable/

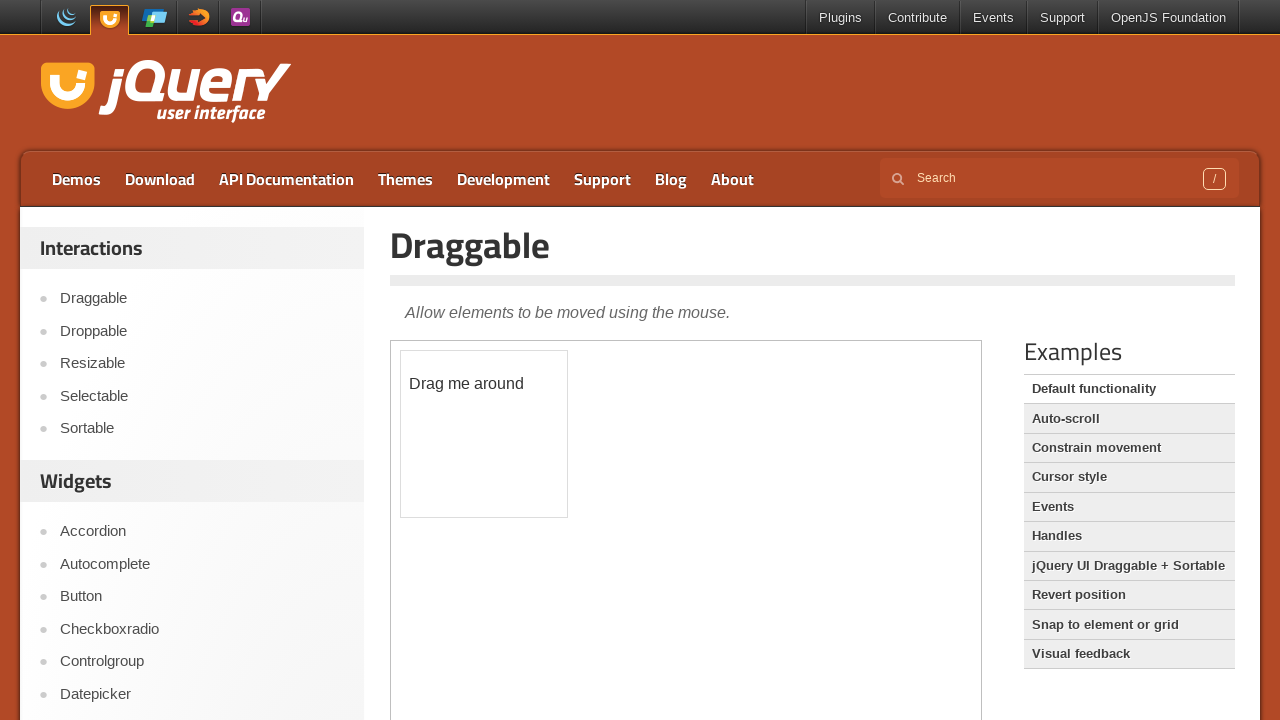

Retrieved all frames from the page
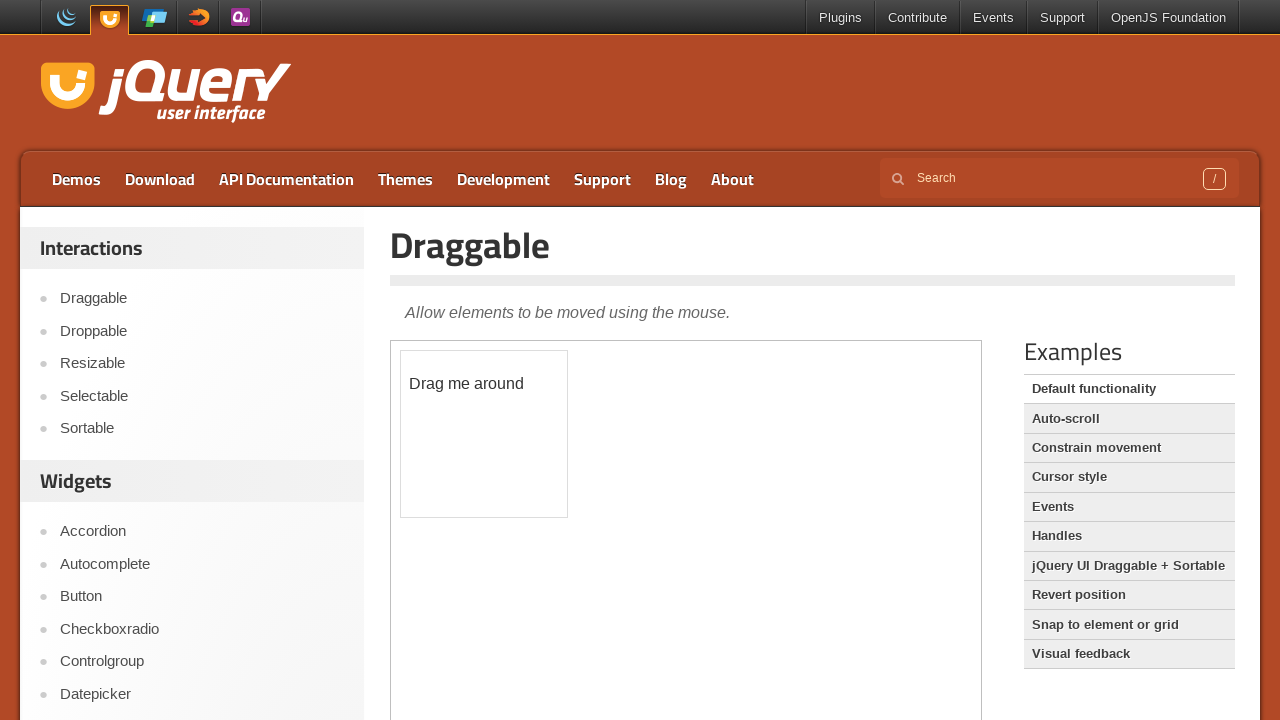

Selected the iframe containing the jQuery UI draggable demo
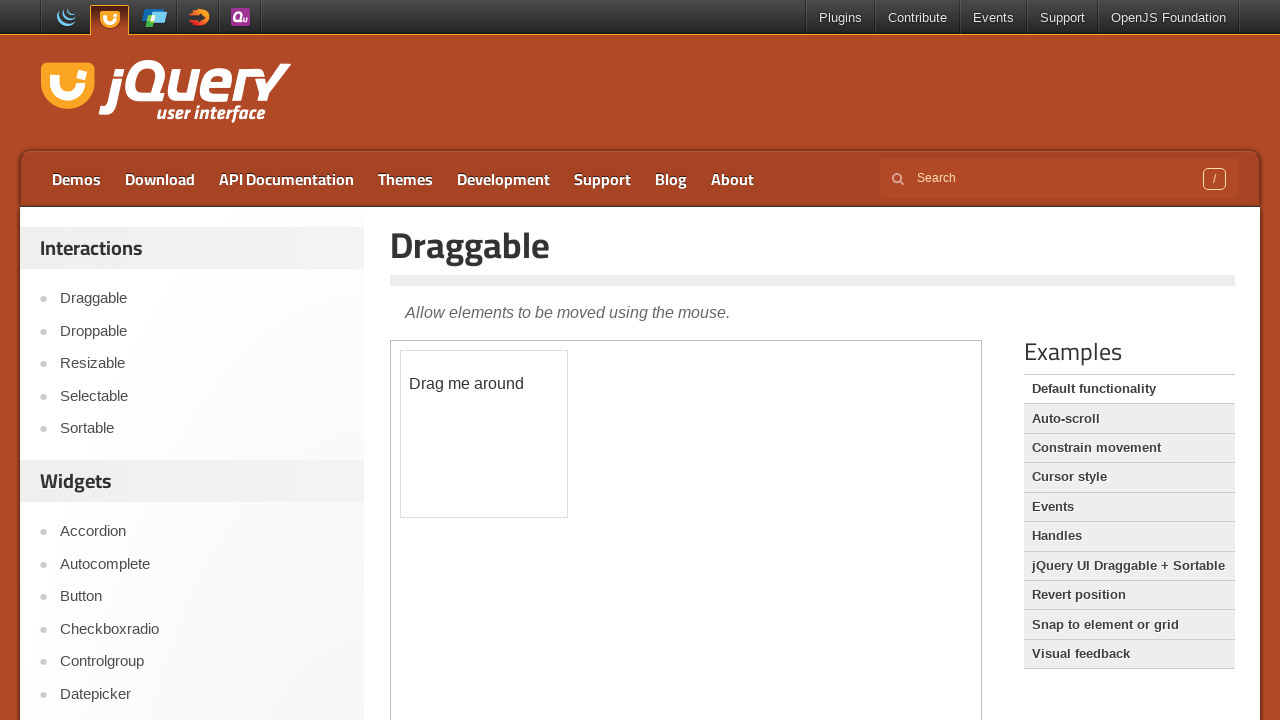

Located the draggable element with id 'draggable' within the iframe
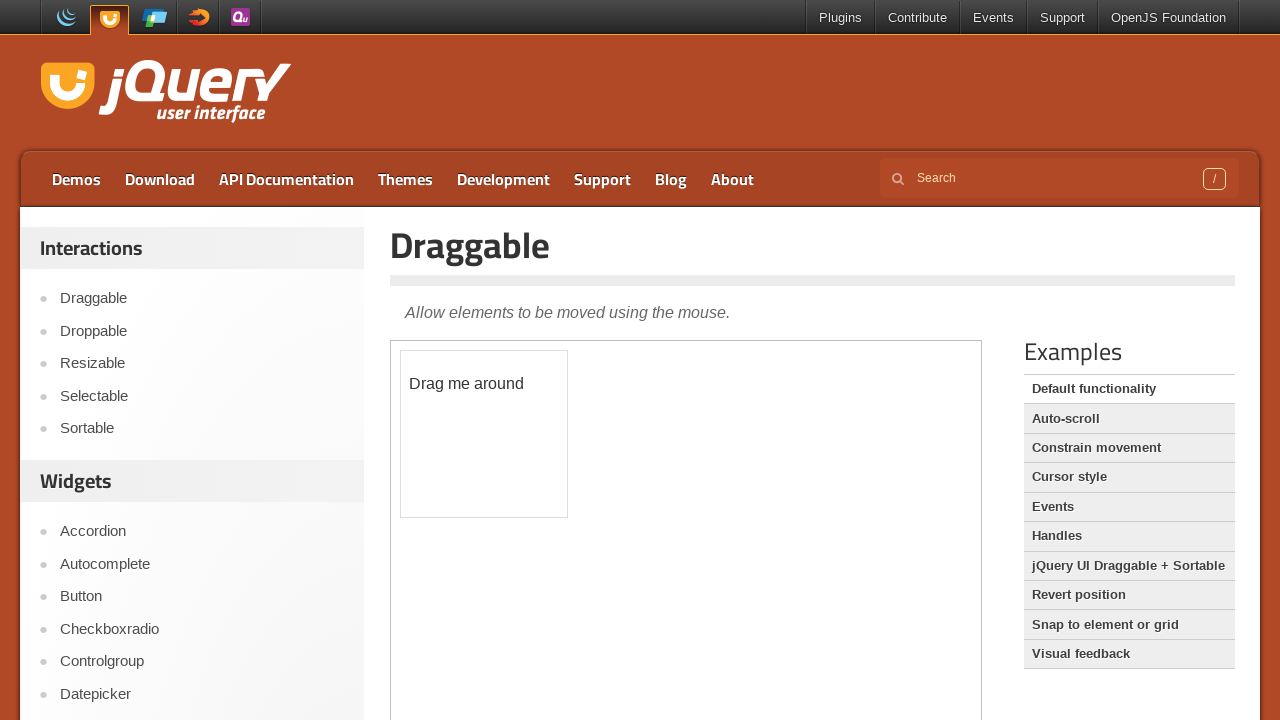

Dragged the draggable element 50 pixels horizontally and 50 pixels vertically at (451, 401)
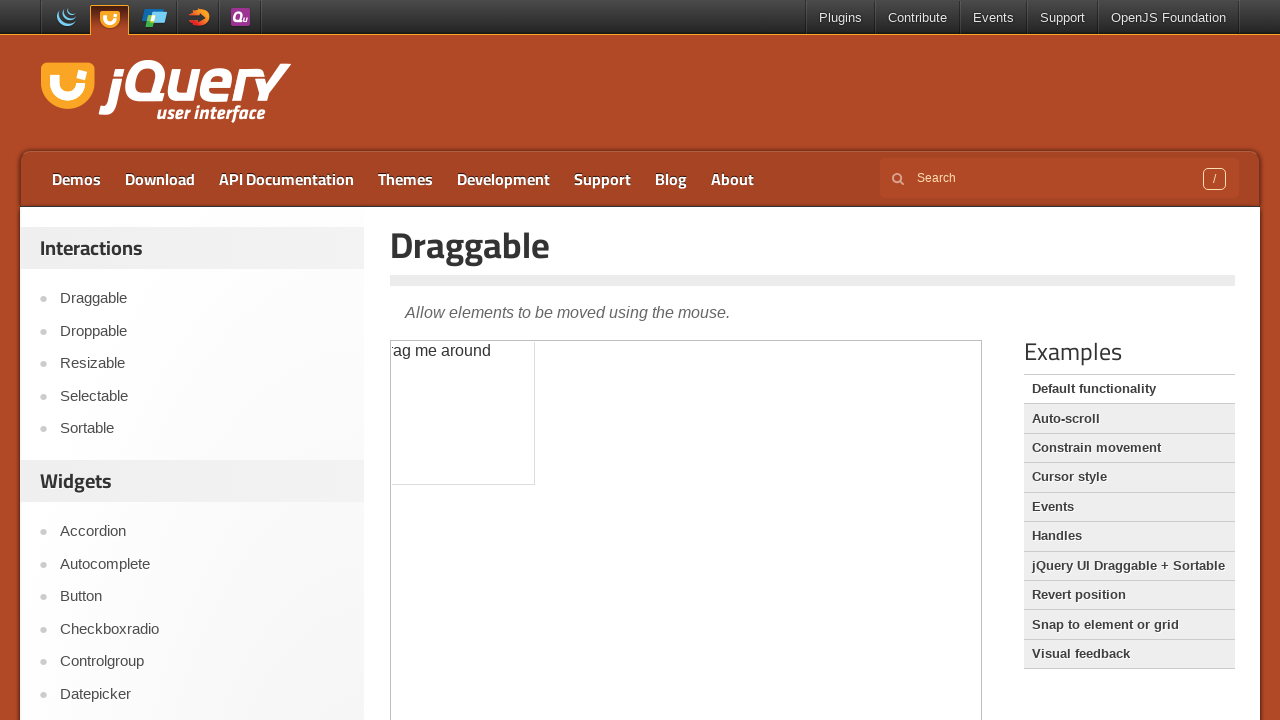

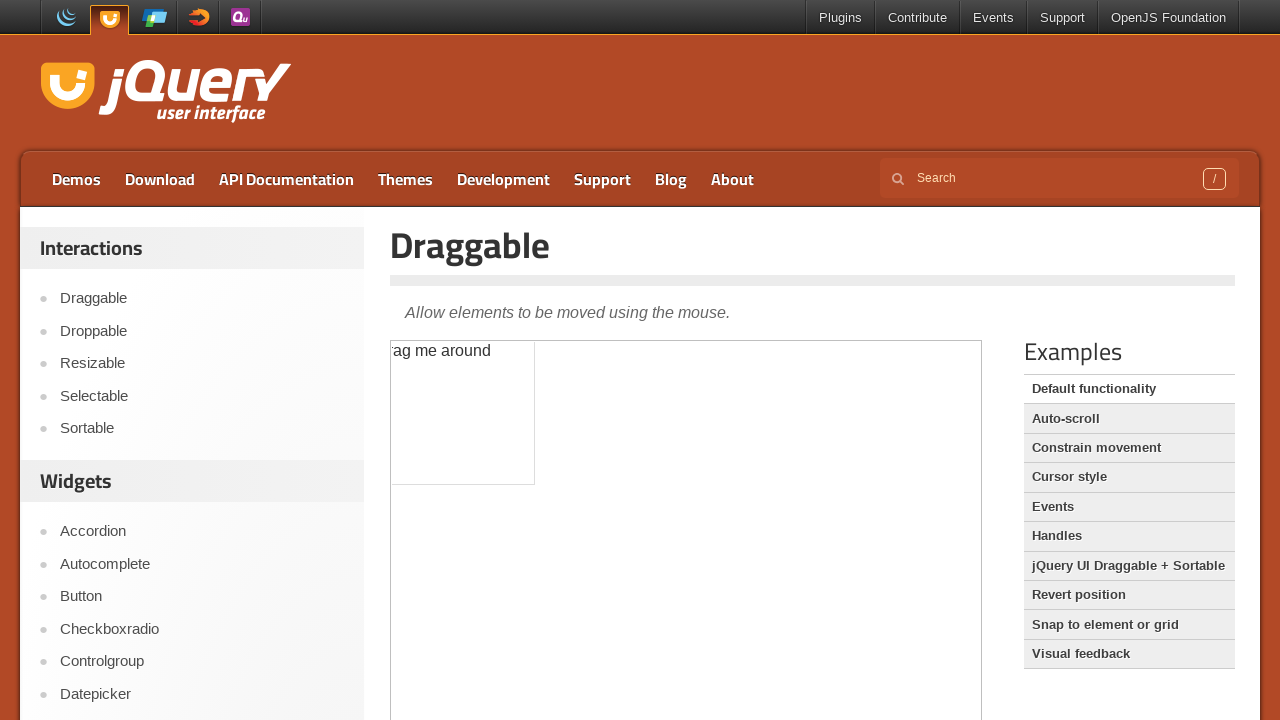